Tests checkbox functionality by clicking to check and uncheck, and counts total checkboxes

Starting URL: https://rahulshettyacademy.com/AutomationPractice/

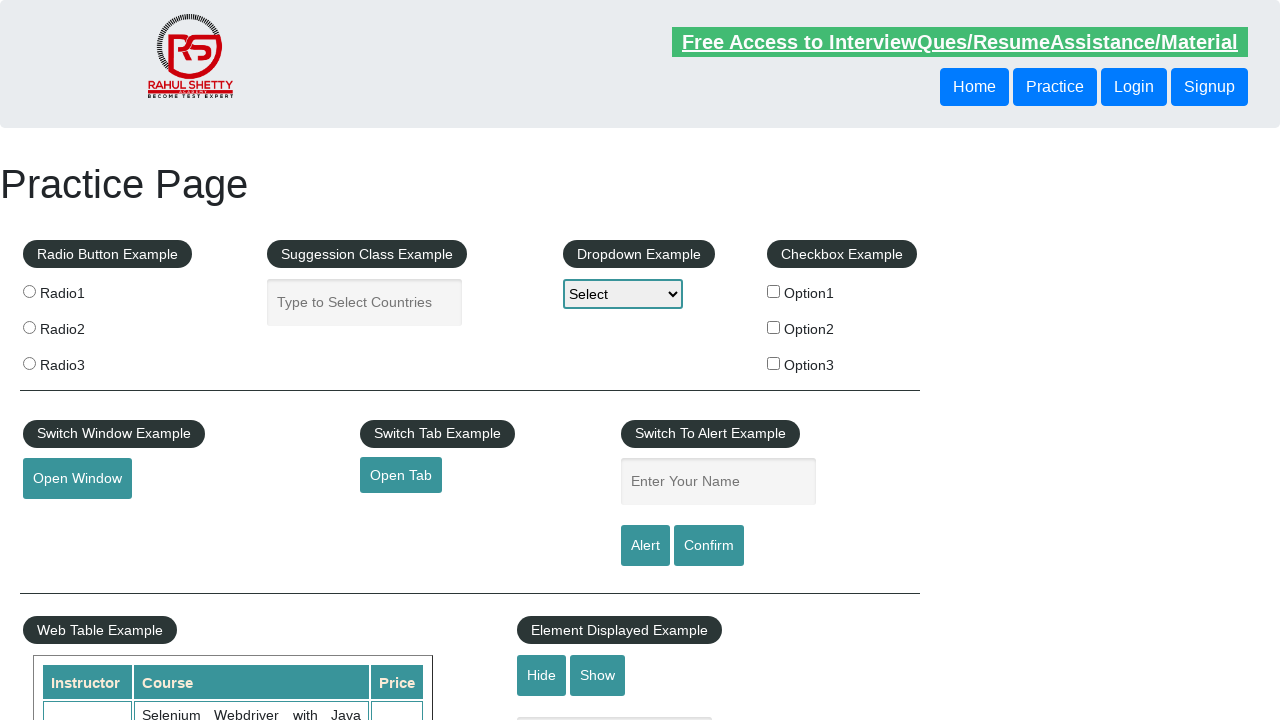

Clicked checkbox option 1 to check it at (774, 291) on #checkBoxOption1
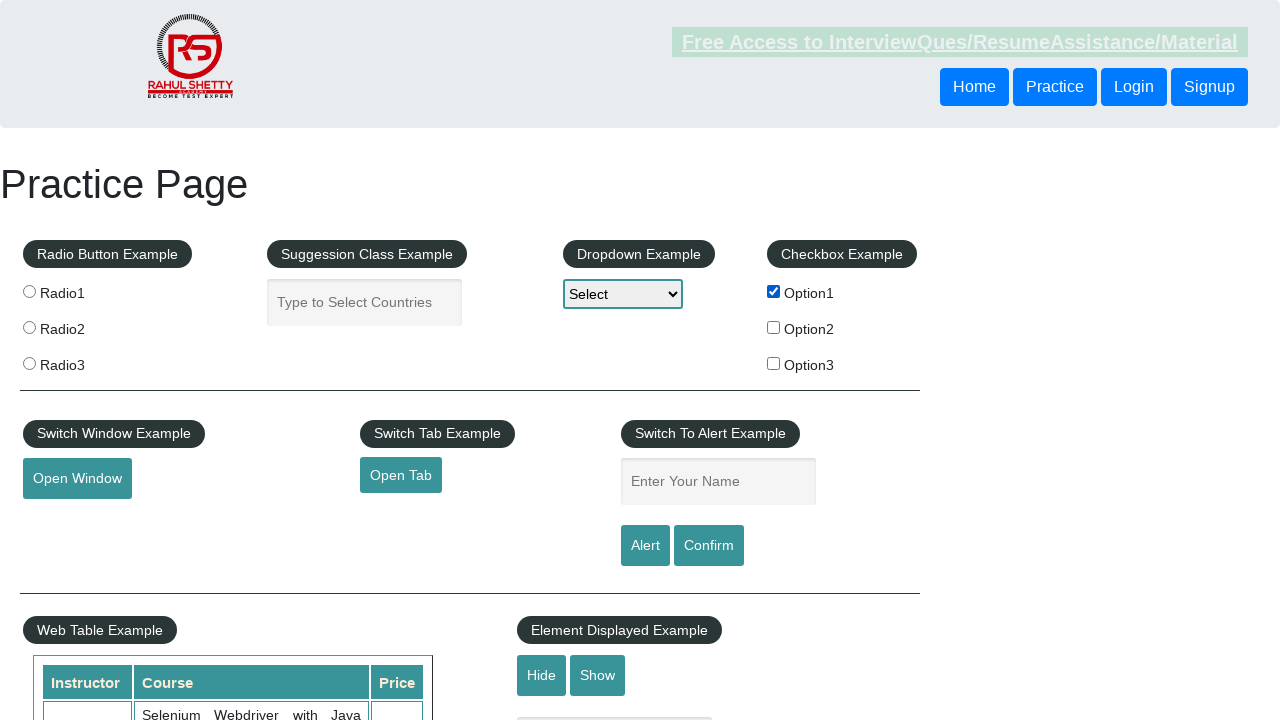

Clicked checkbox option 1 again to uncheck it at (774, 291) on #checkBoxOption1
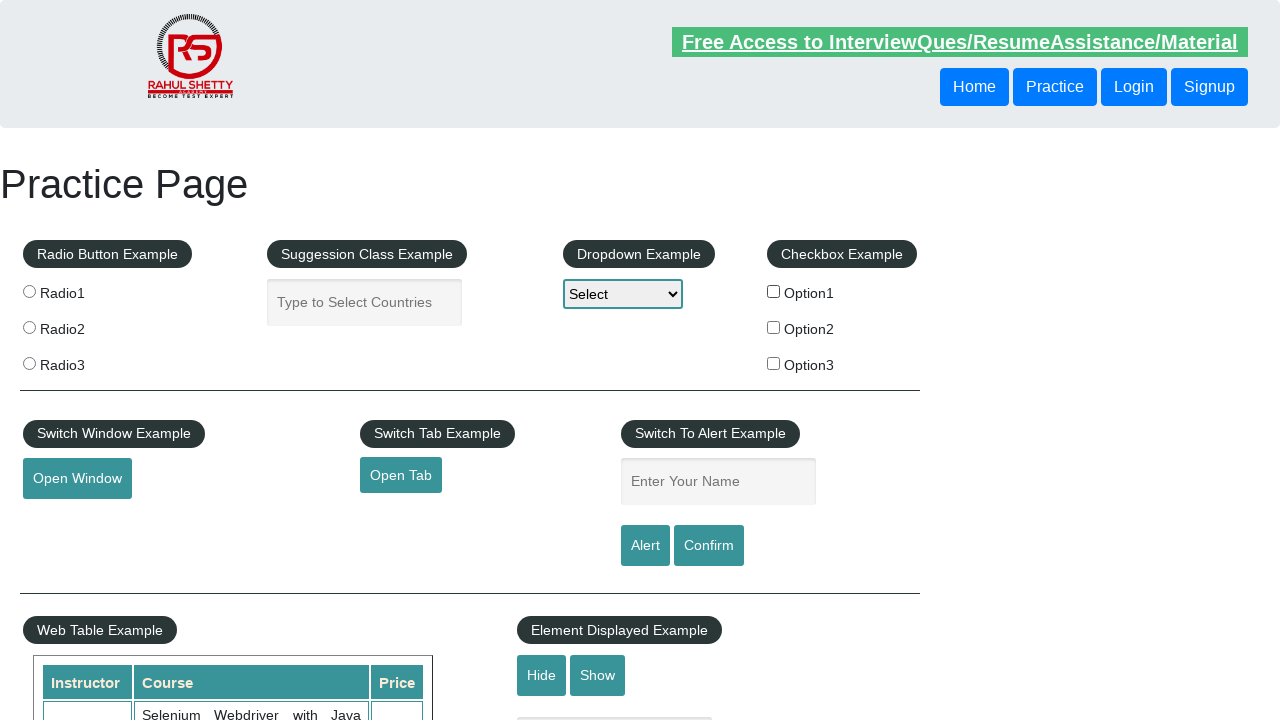

Counted total checkboxes on page: 3
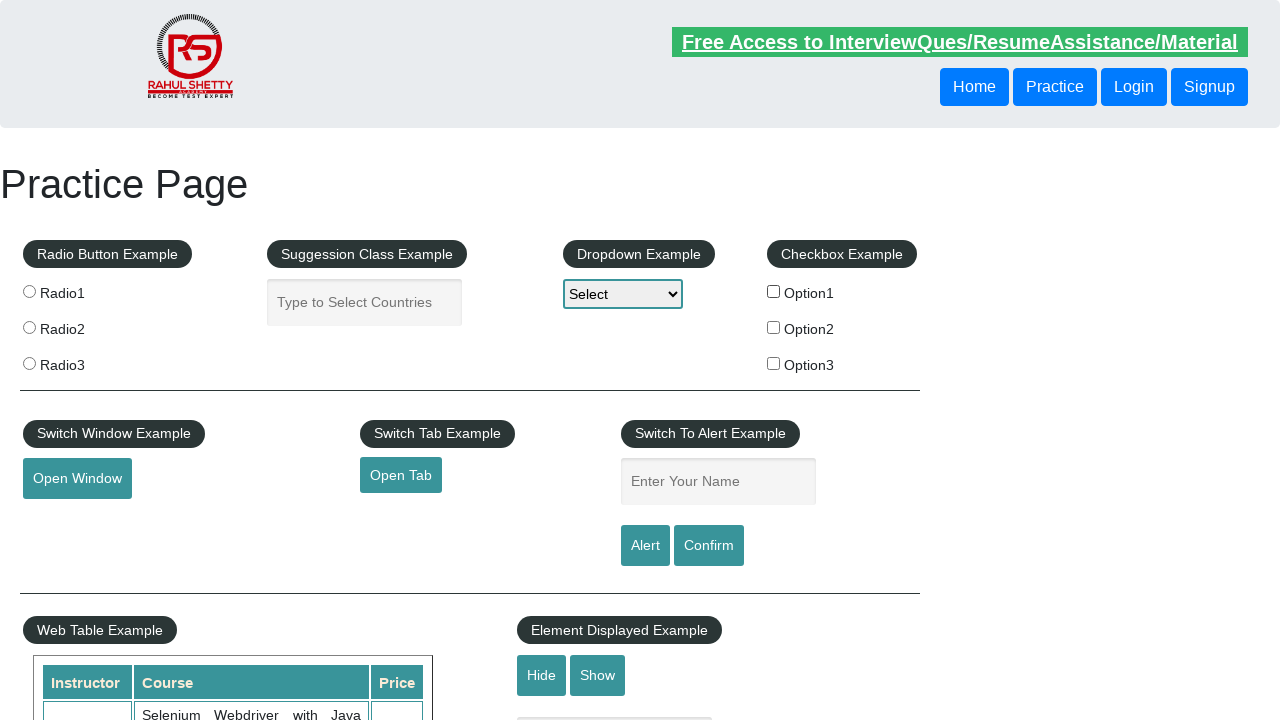

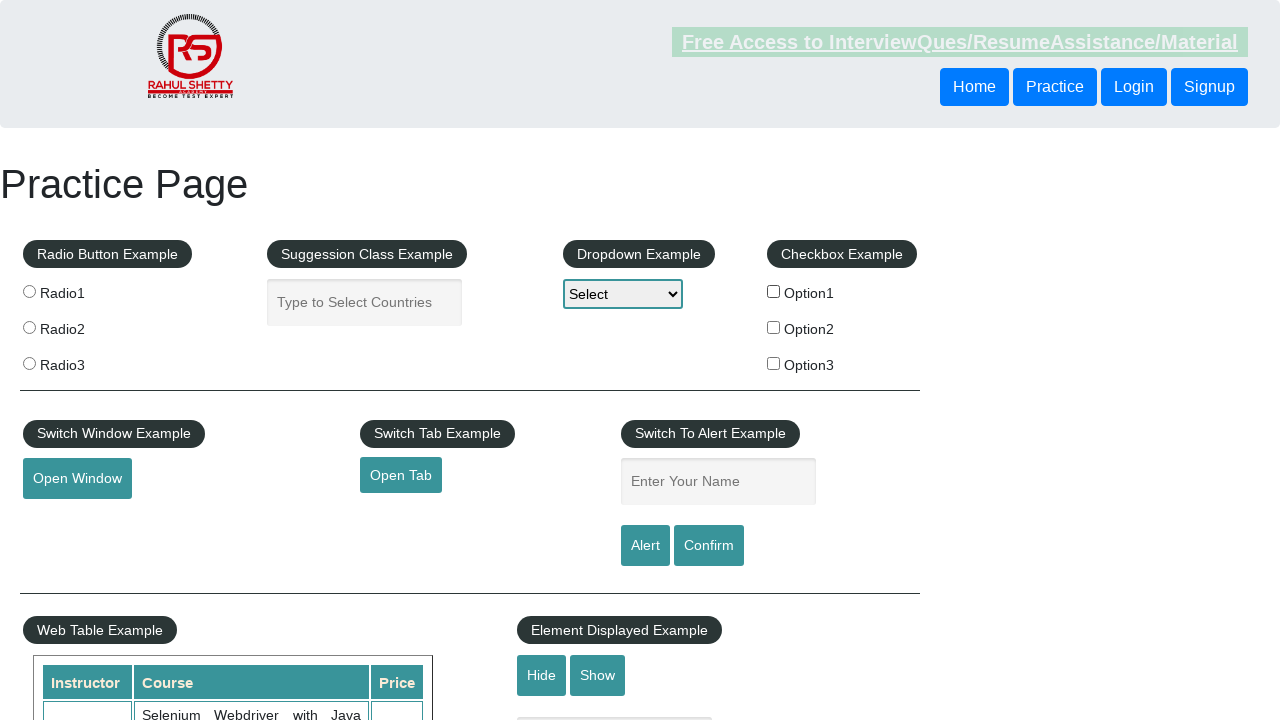